Tests checkbox interaction by verifying initial states and toggling checkboxes to confirm selection behavior

Starting URL: http://the-internet.herokuapp.com/checkboxes

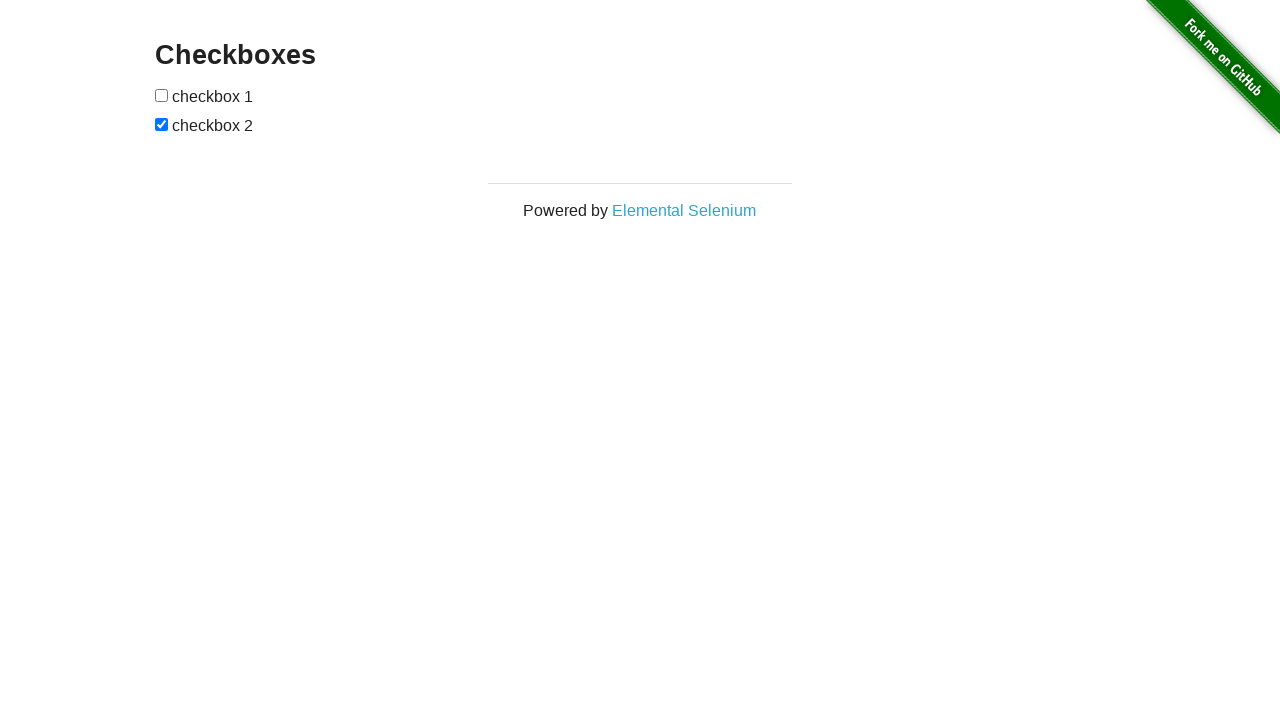

Located checkbox 1 using xpath selector
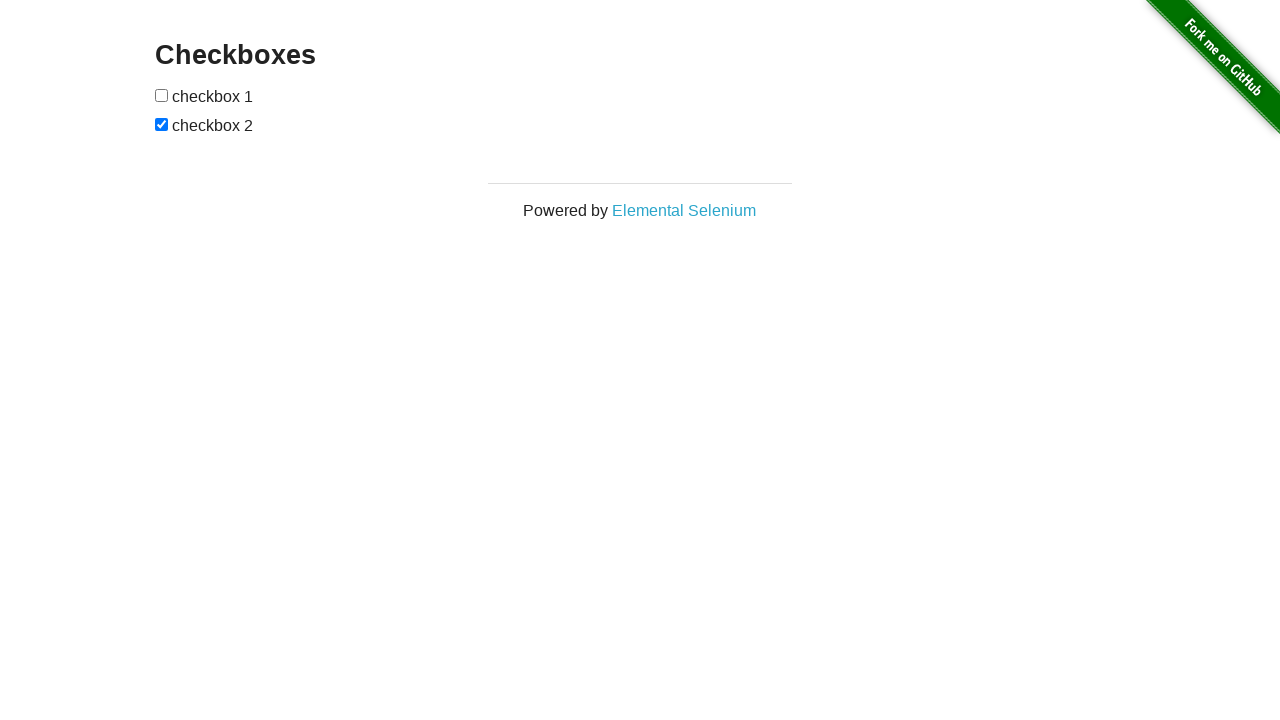

Verified checkbox 1 is not selected by default
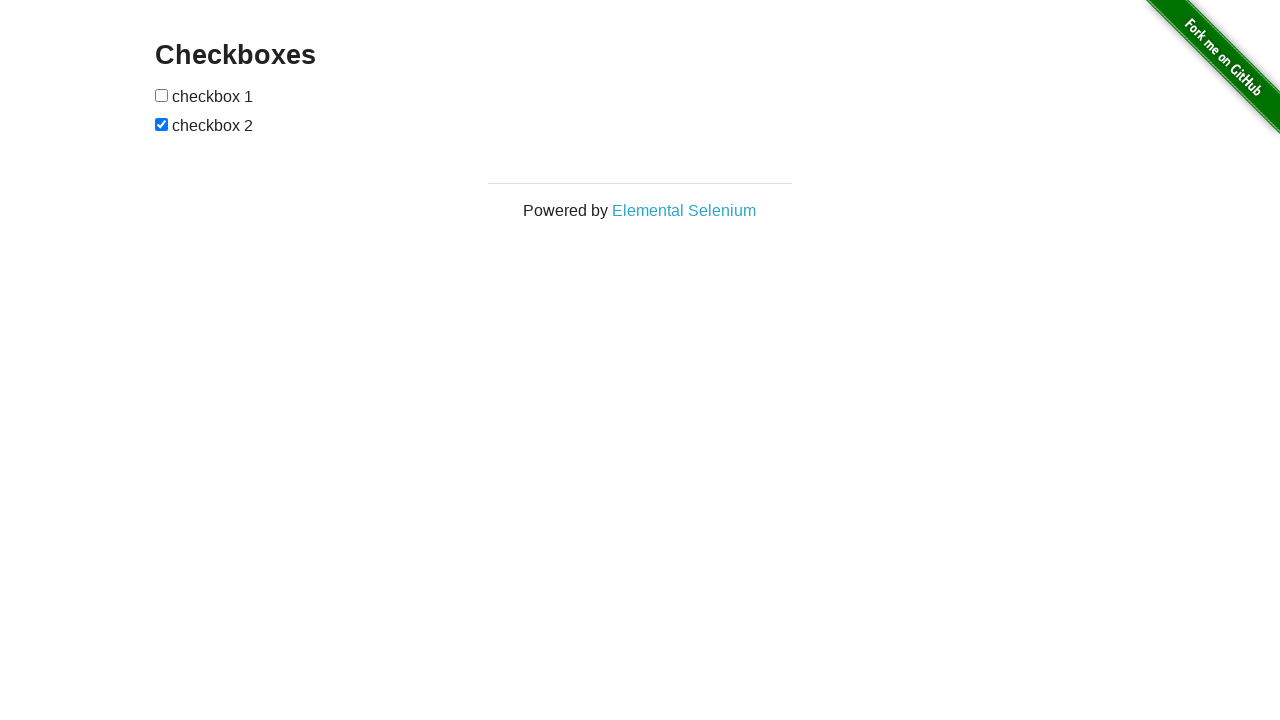

Located checkbox 2 using xpath selector
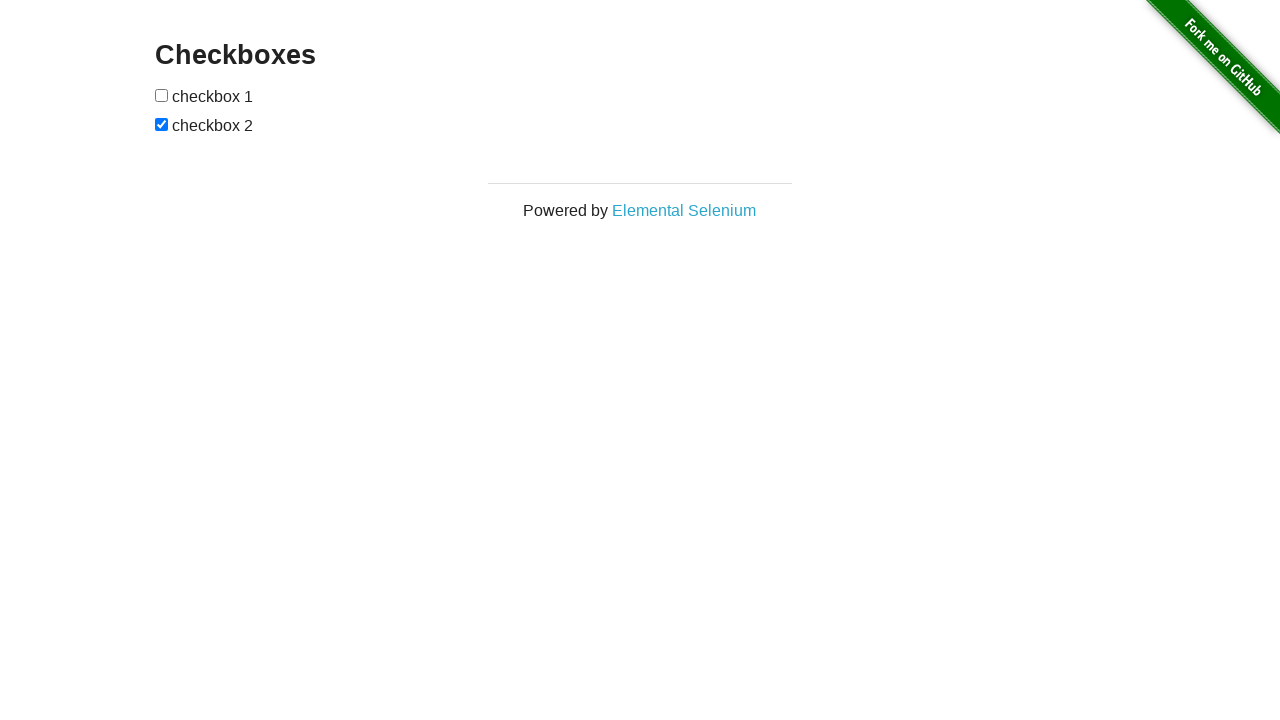

Verified checkbox 2 is selected by default
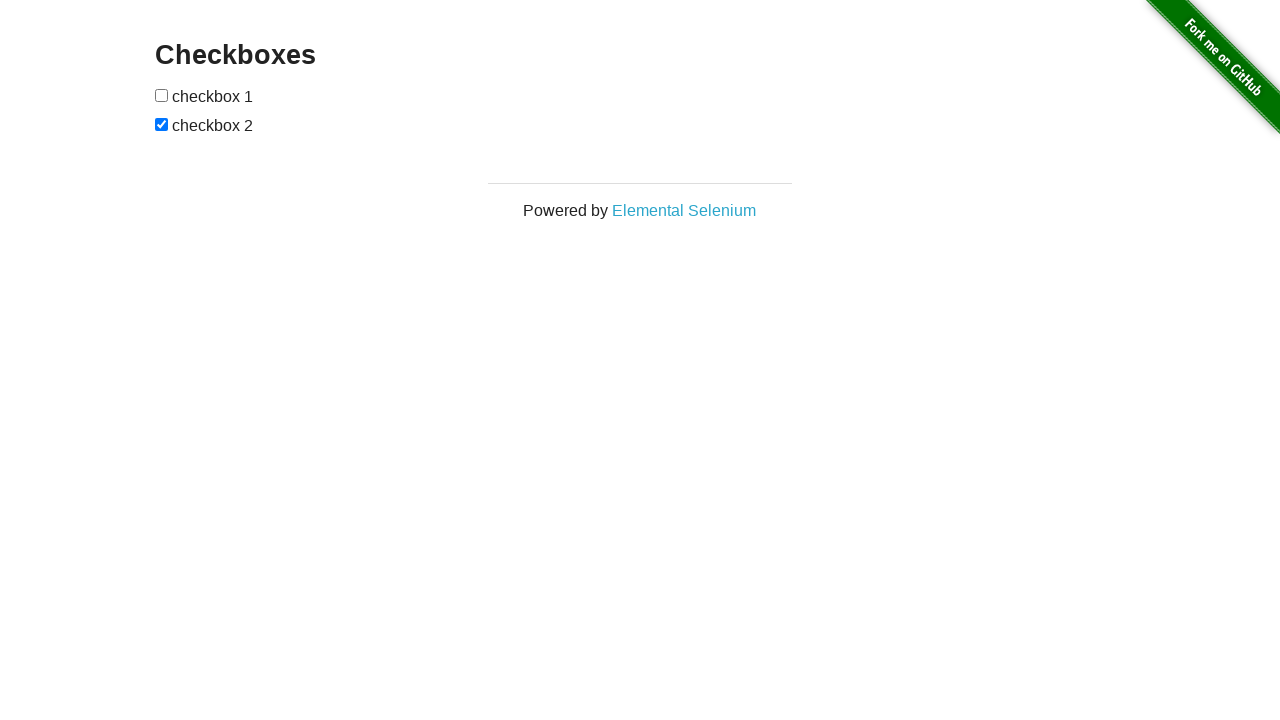

Clicked checkbox 1 to select it at (162, 95) on xpath=//input/following-sibling::text()[contains(., 'checkbox 1')]/preceding-sib
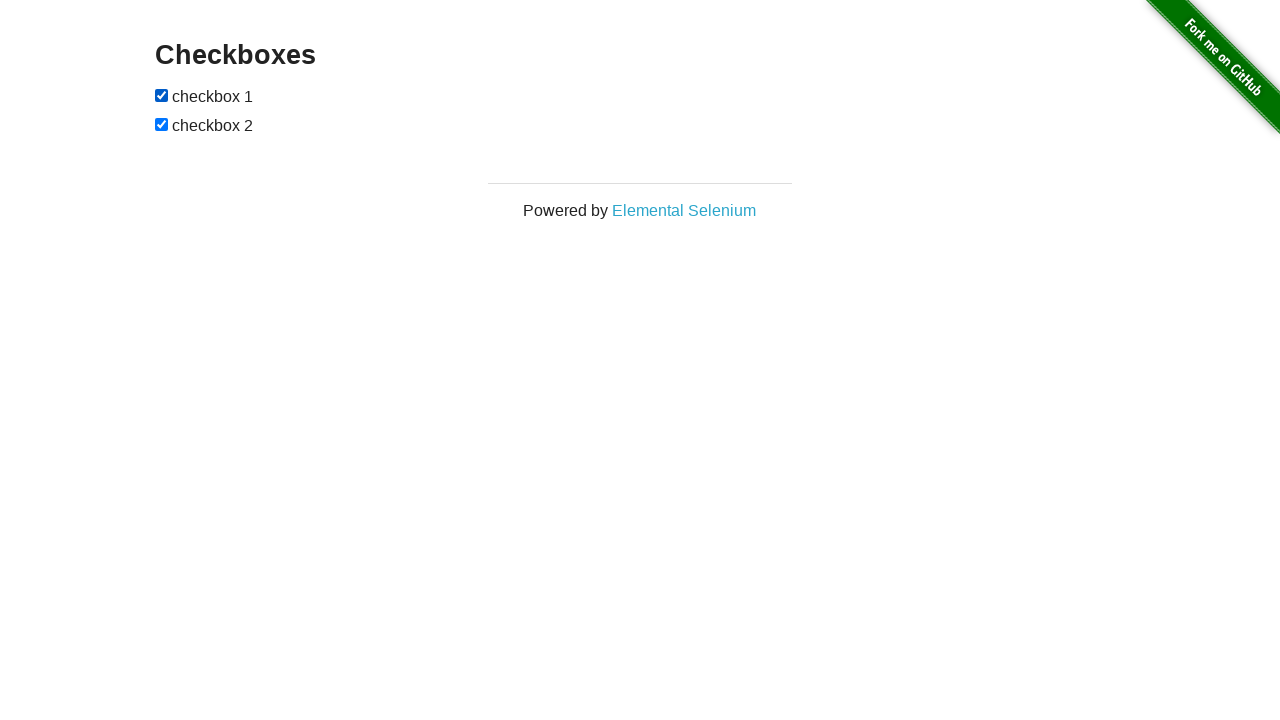

Clicked checkbox 2 to deselect it at (162, 124) on xpath=(//input[@type='checkbox'])[2]
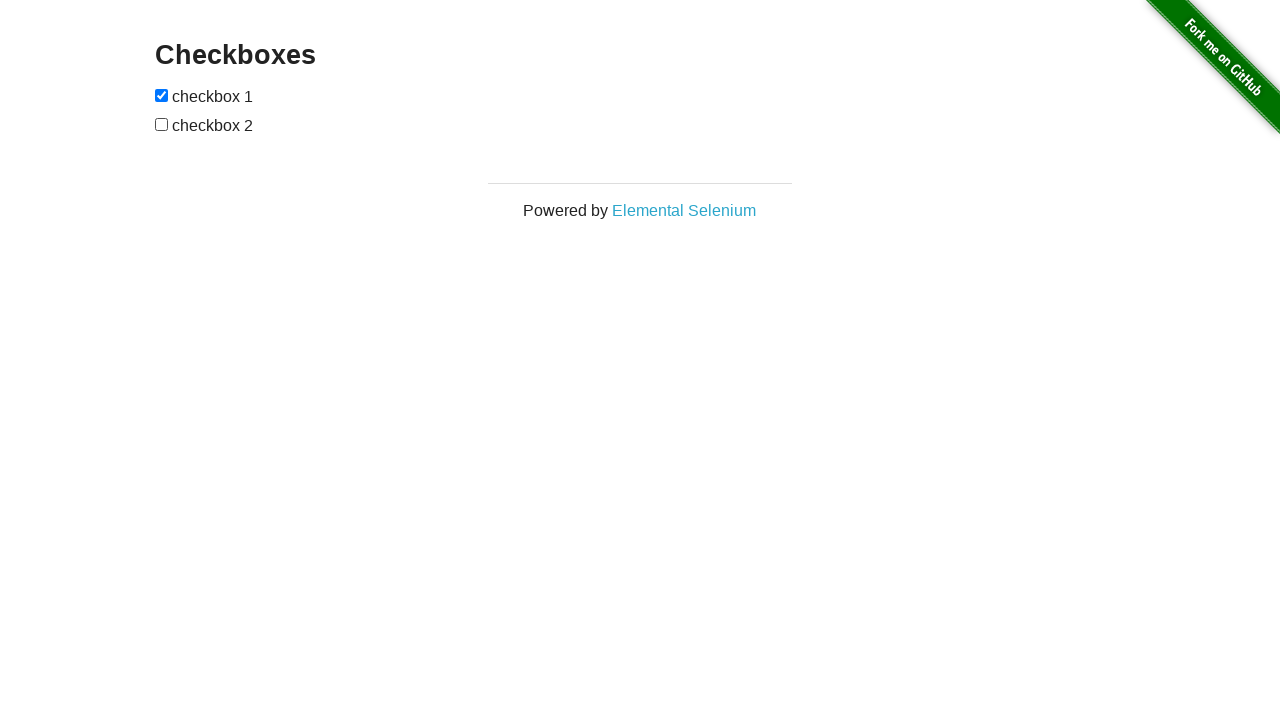

Verified checkbox 1 is now selected
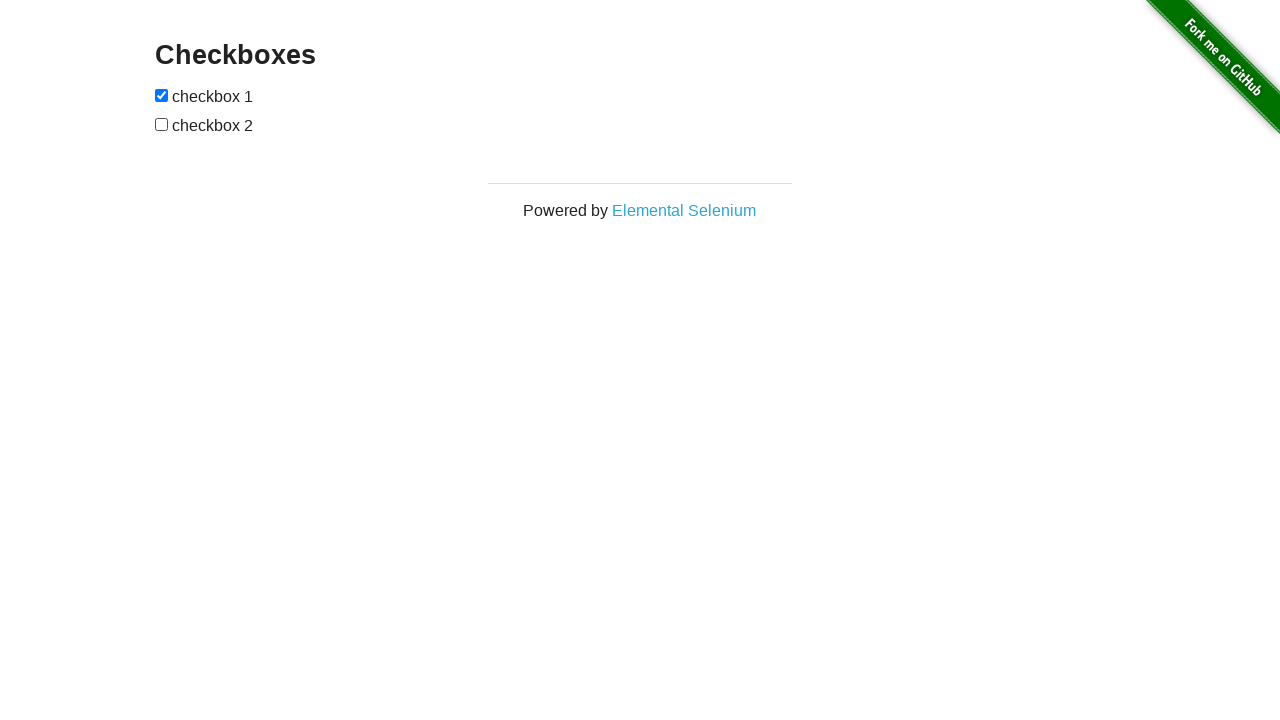

Verified checkbox 2 is now not selected
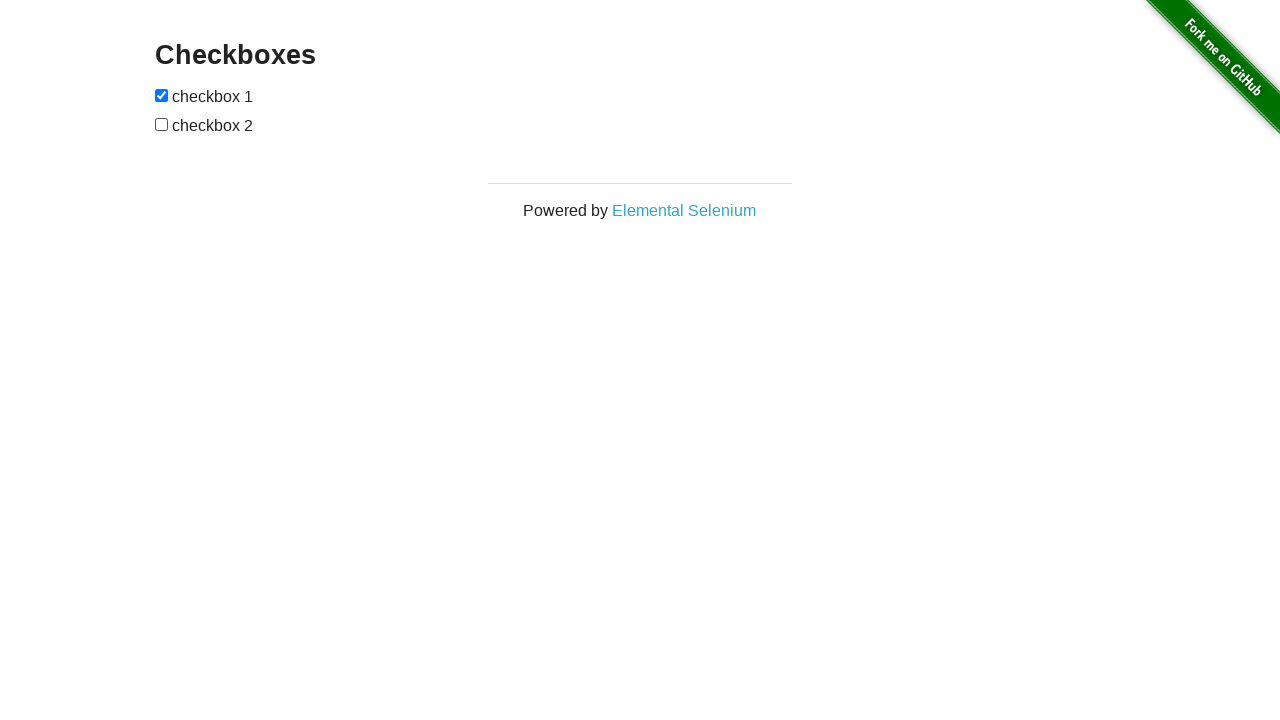

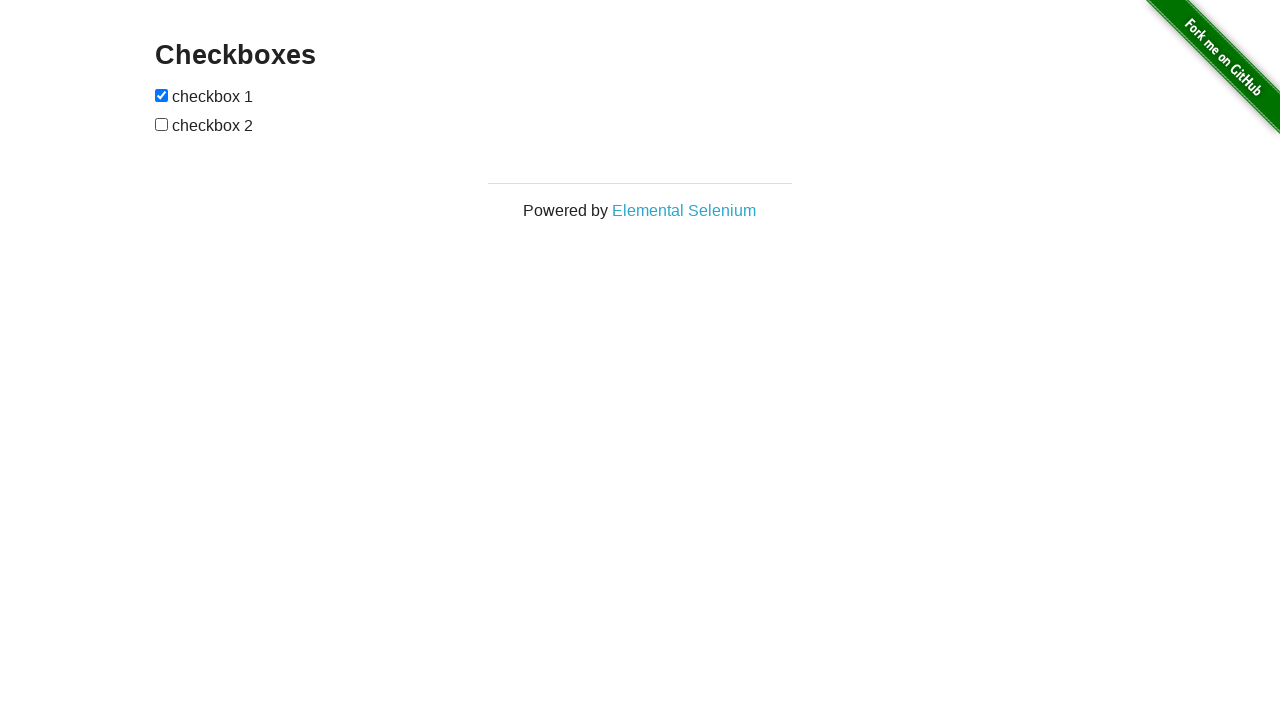